Tests calculator multiplication by clicking 6 × 4 and verifying the result equals 24

Starting URL: https://www.calculator.net/

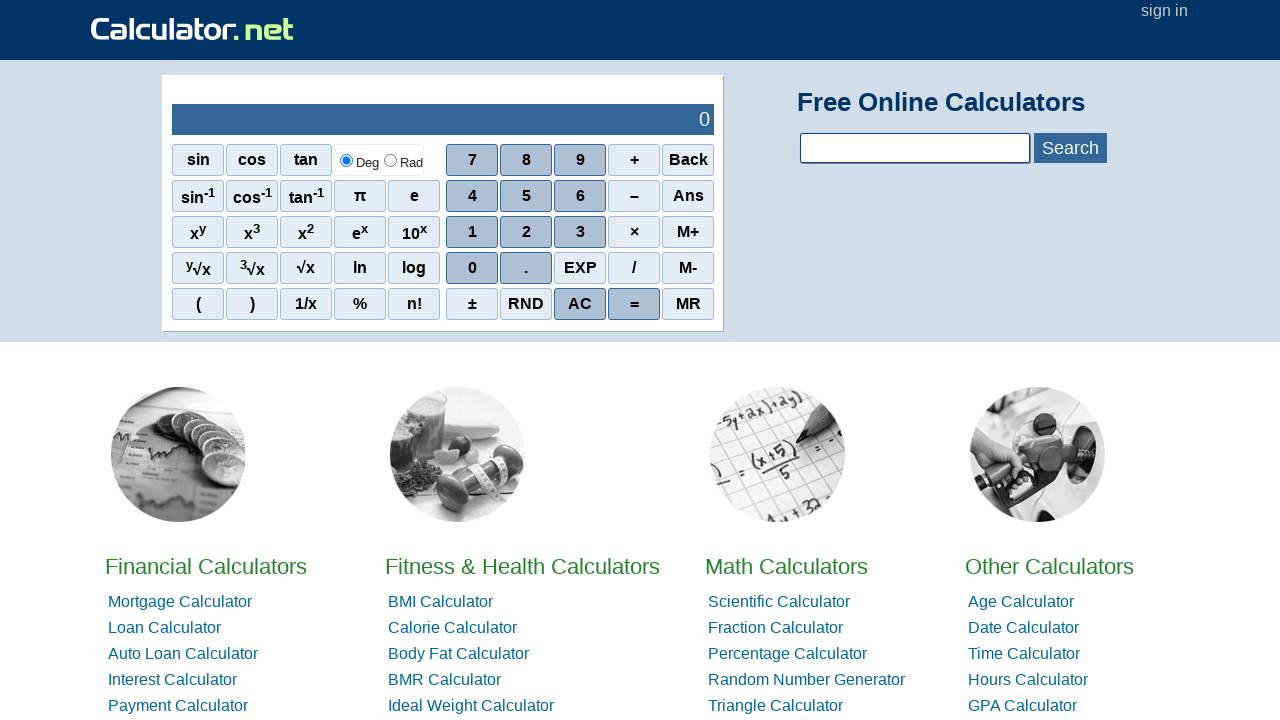

Navigated to calculator.net
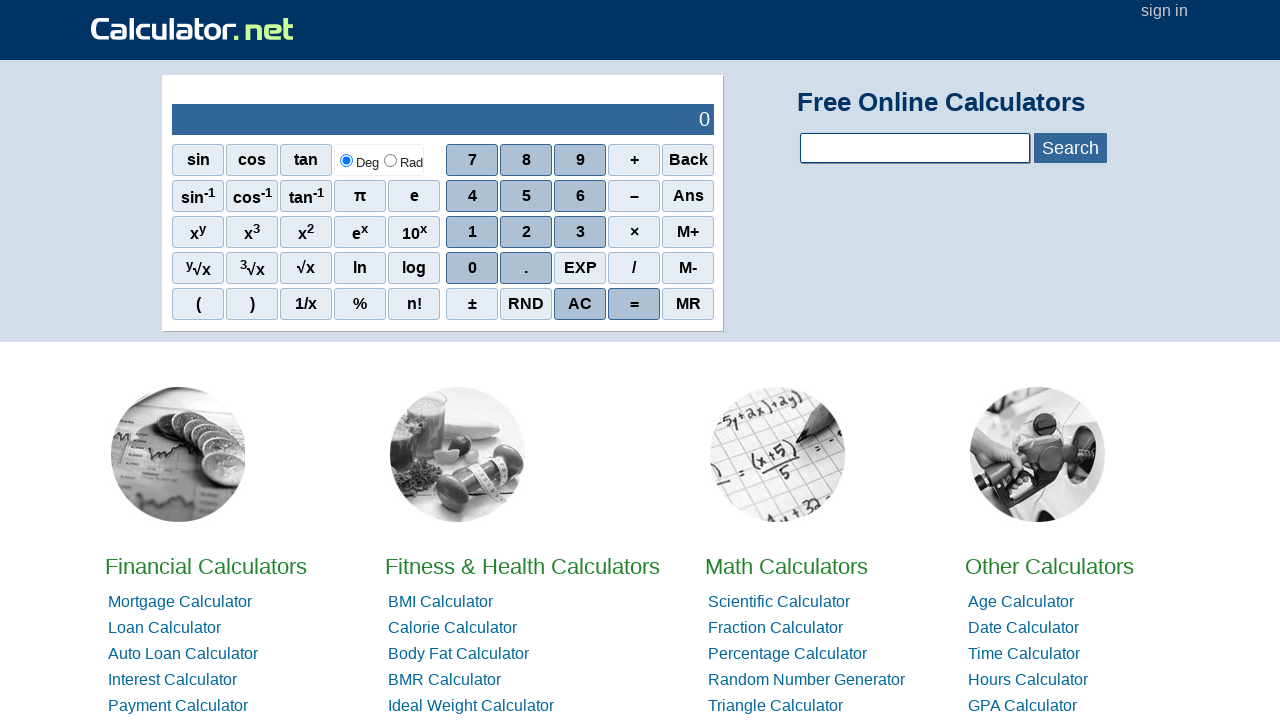

Clicked digit 6 at (580, 196) on xpath=//span[text()='6']
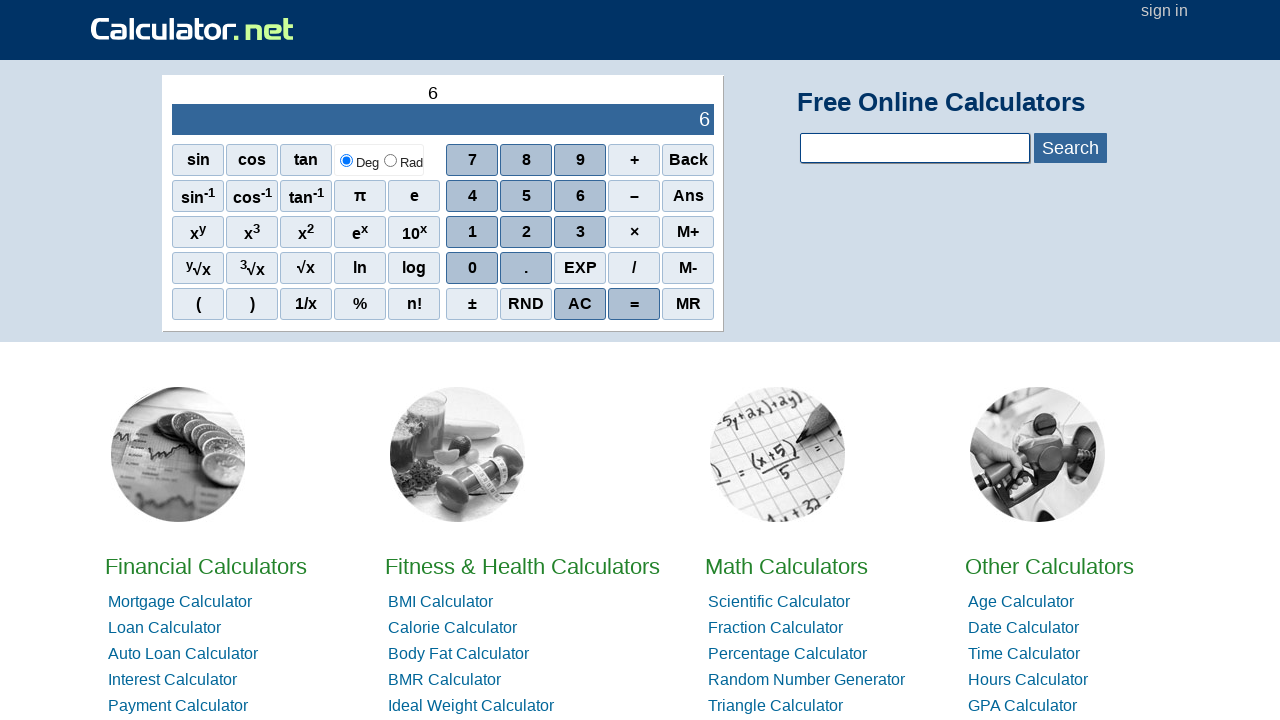

Clicked multiply operator (×) at (634, 232) on xpath=//span[text()='×']
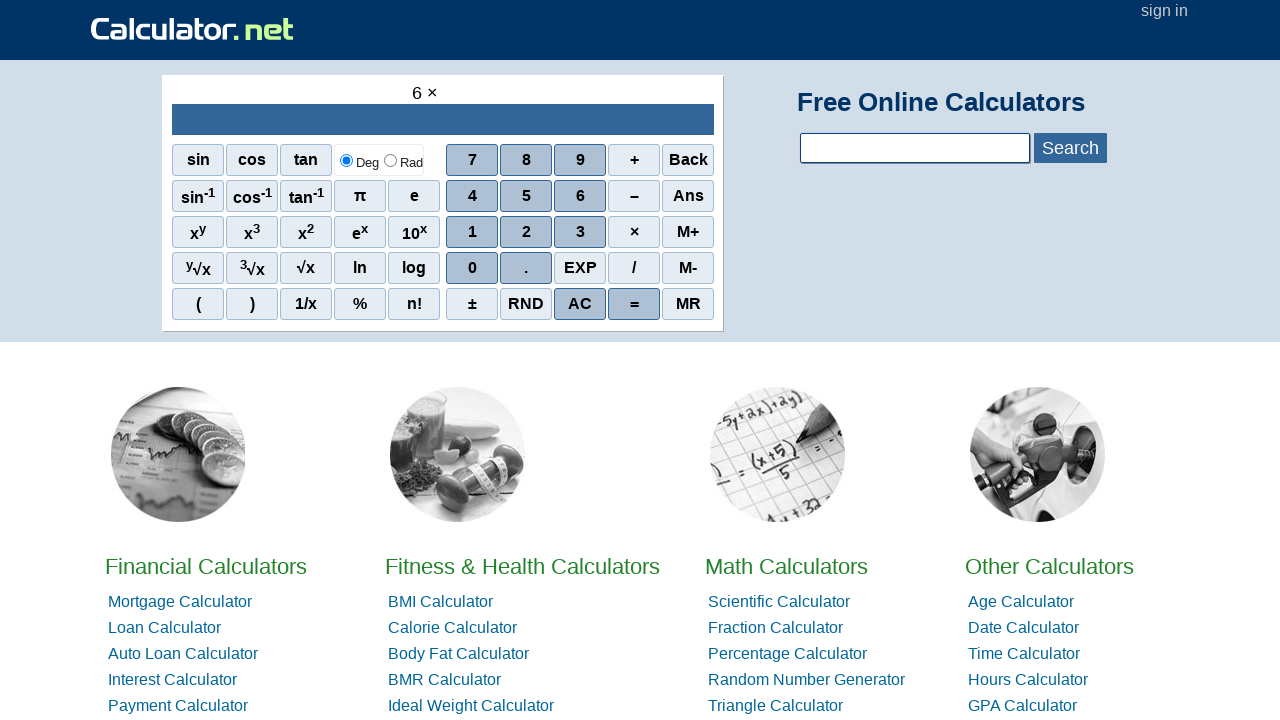

Clicked digit 4 at (472, 196) on xpath=//span[text()='4']
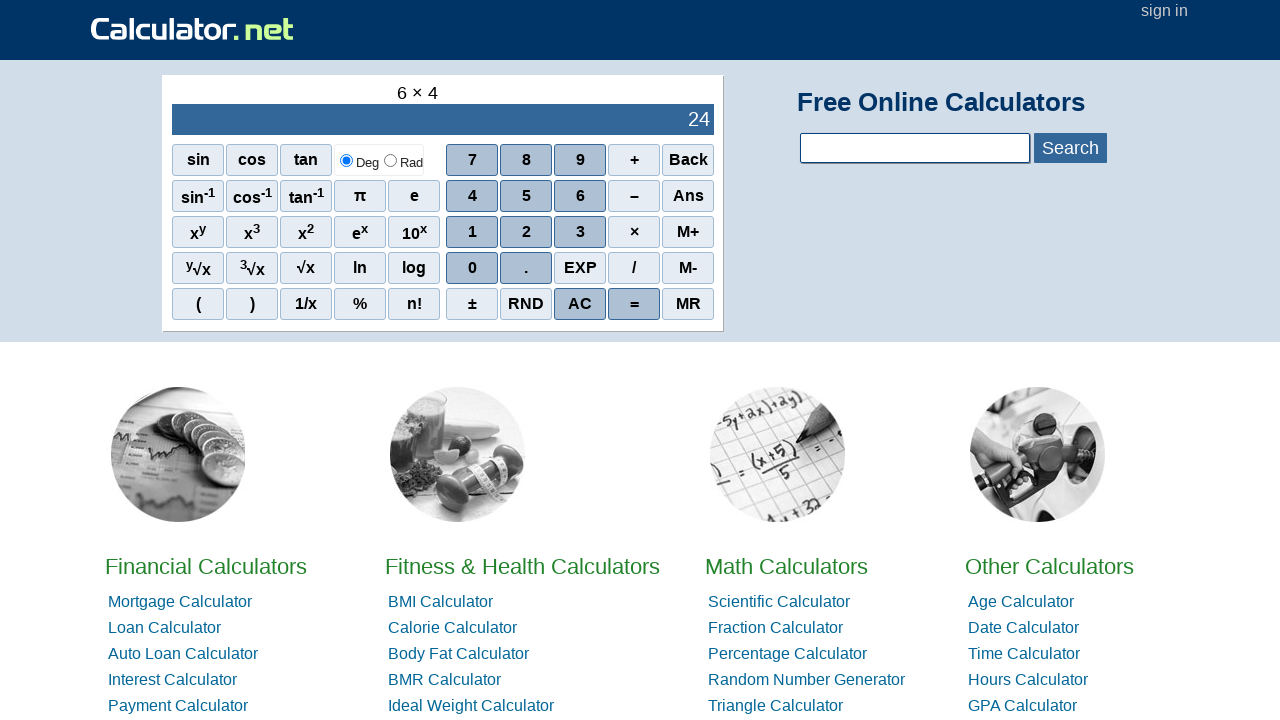

Clicked equals button at (634, 304) on xpath=//span[text()='=']
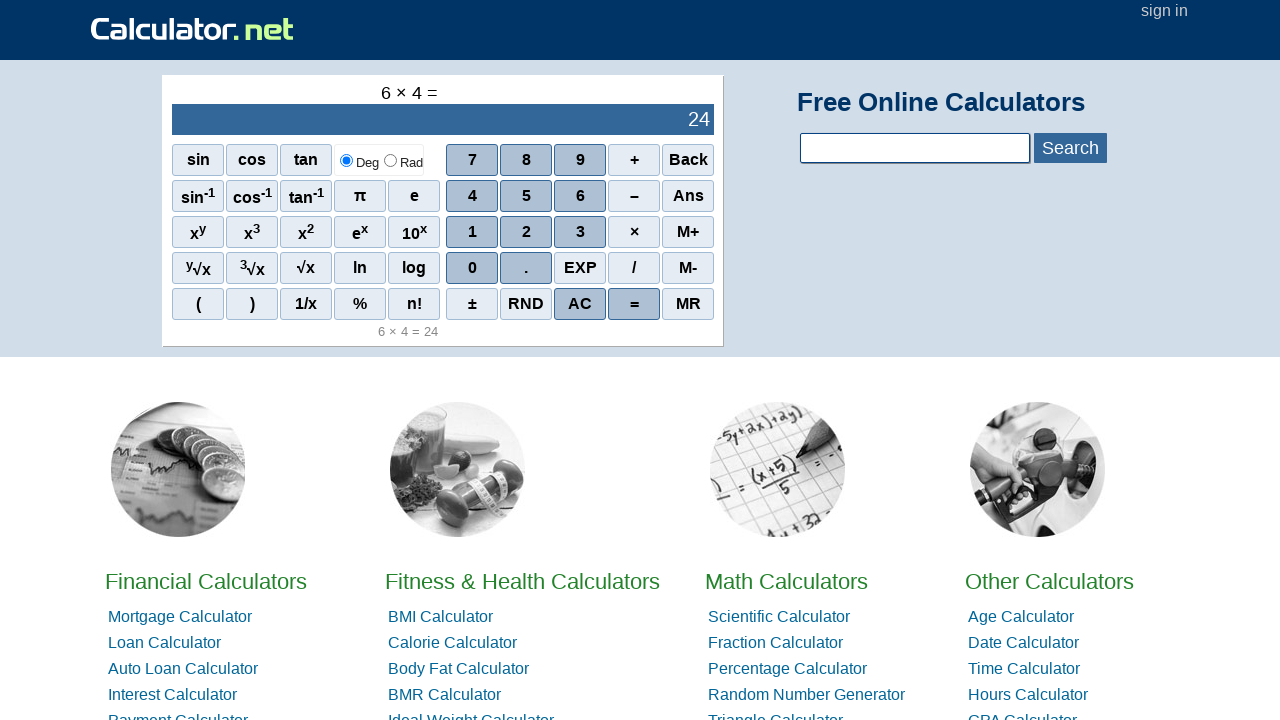

Located result element
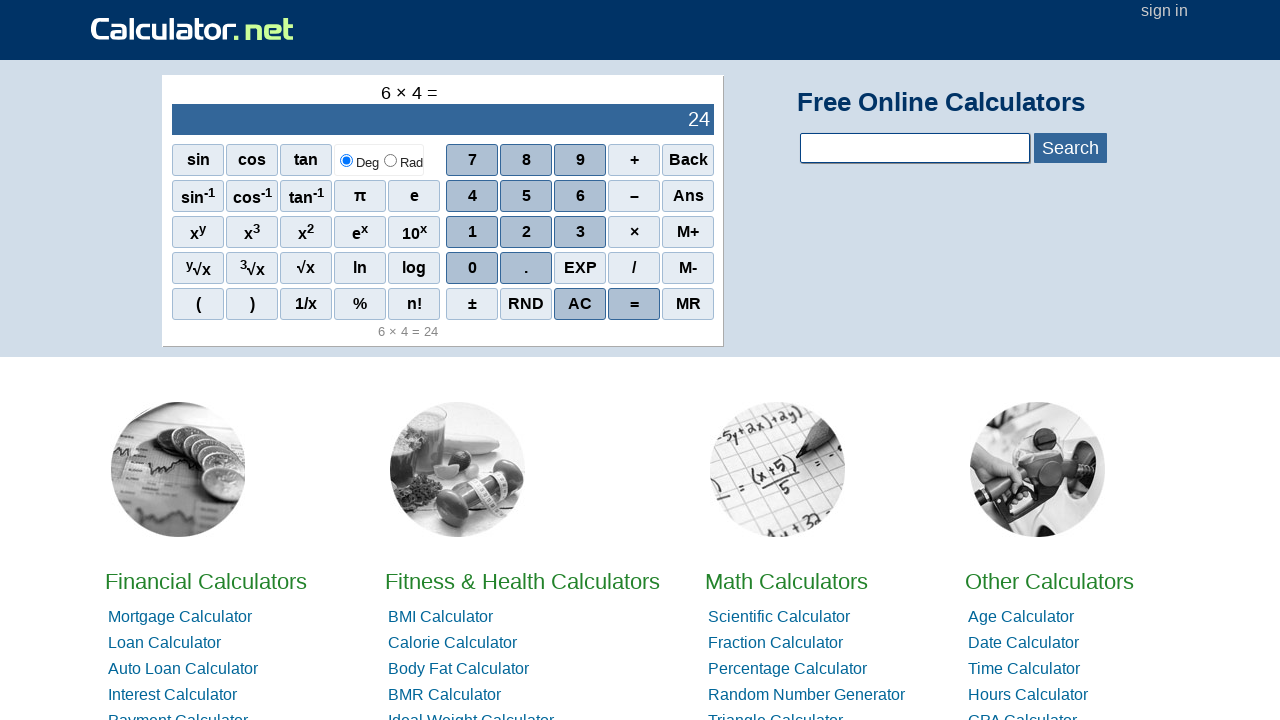

Verified result equals 24 (6 × 4 = 24)
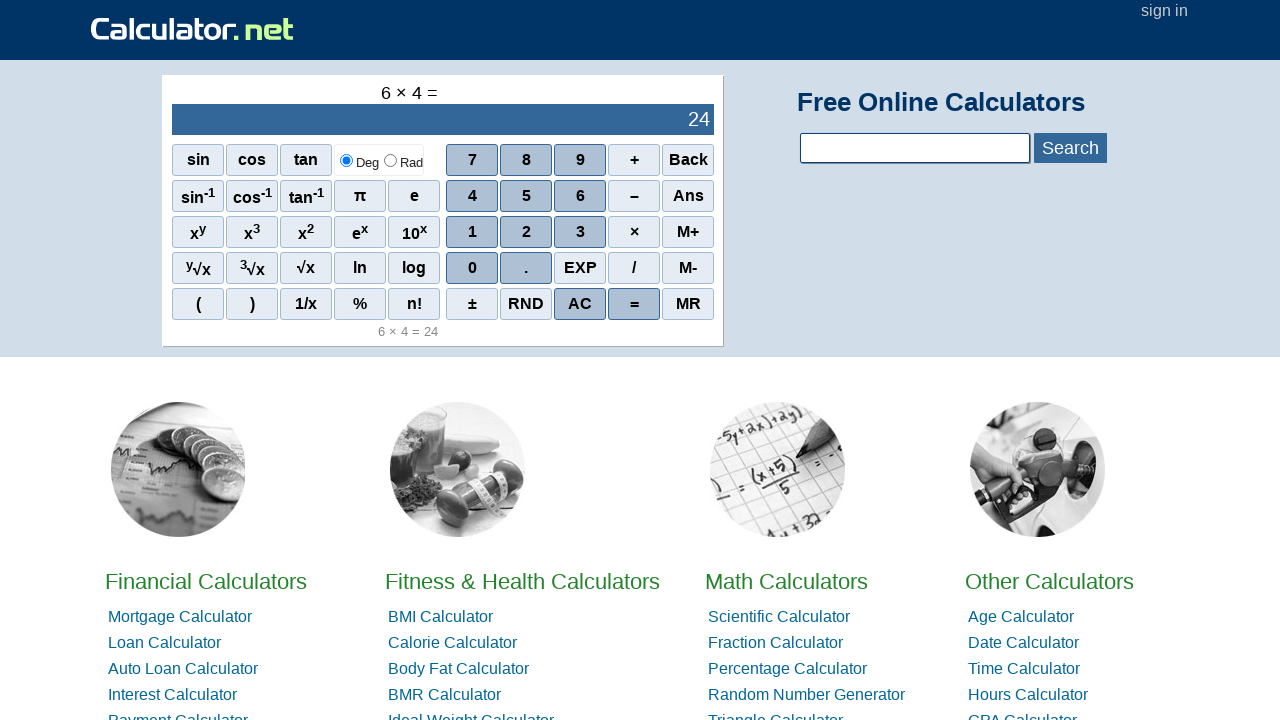

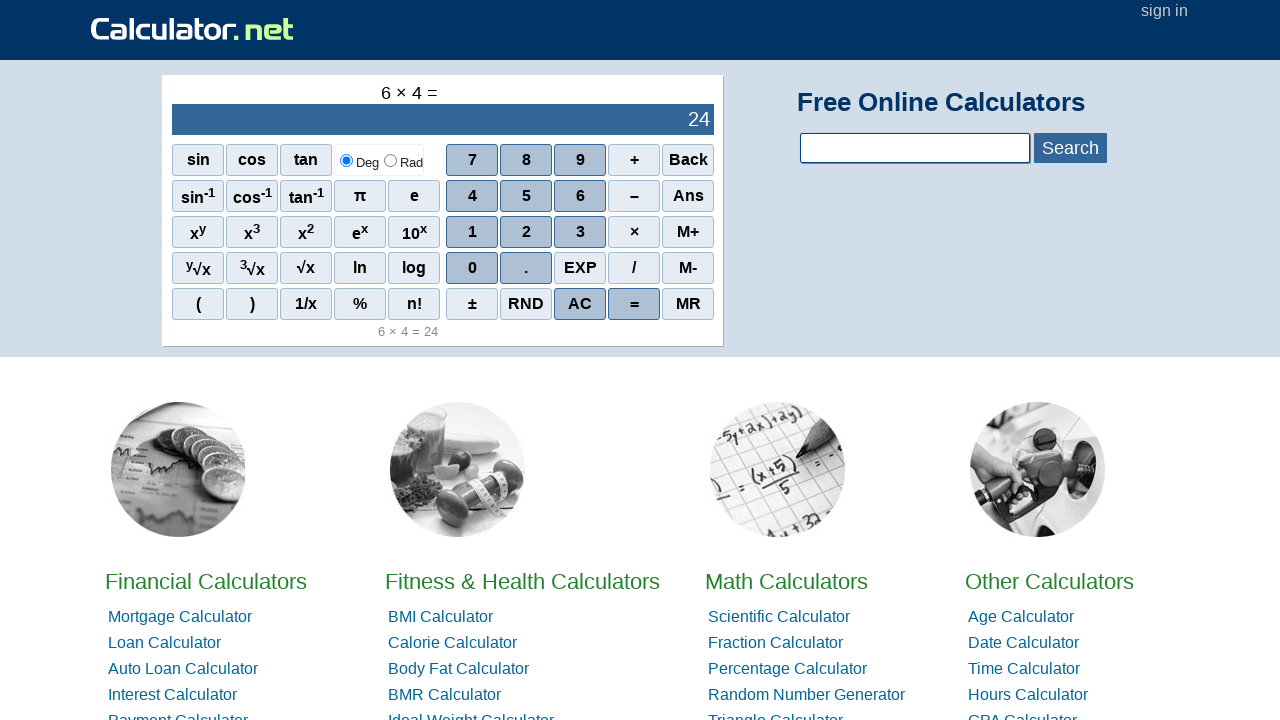